Navigates to HYR Tutorials website and verifies that links are present on the page

Starting URL: https://www.hyrtutorials.com

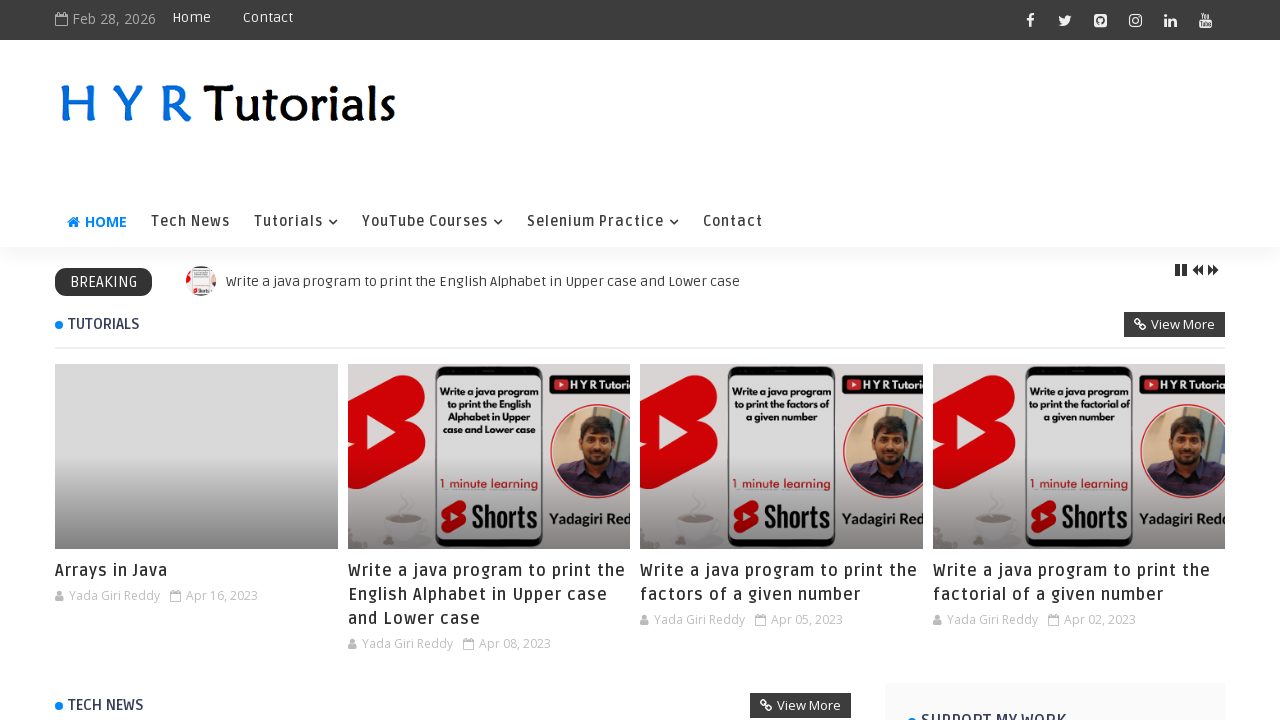

Waited for page to fully load (networkidle)
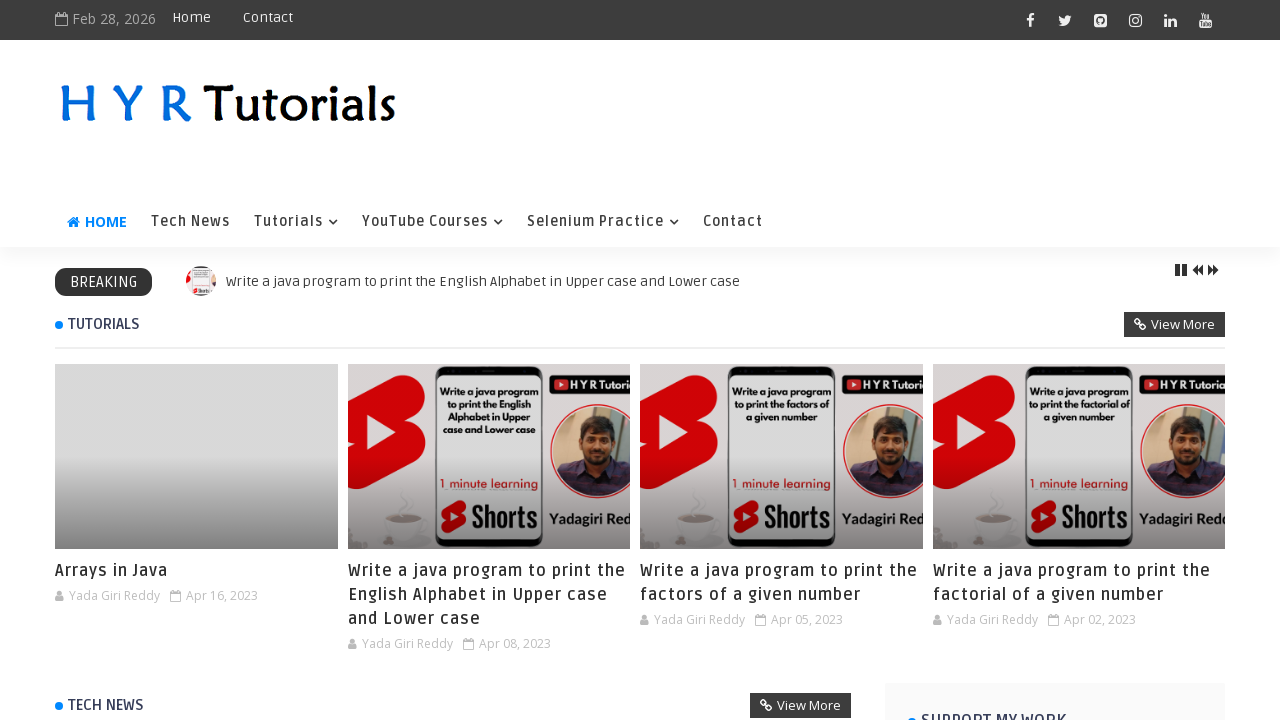

Waited for link elements to be present on the page
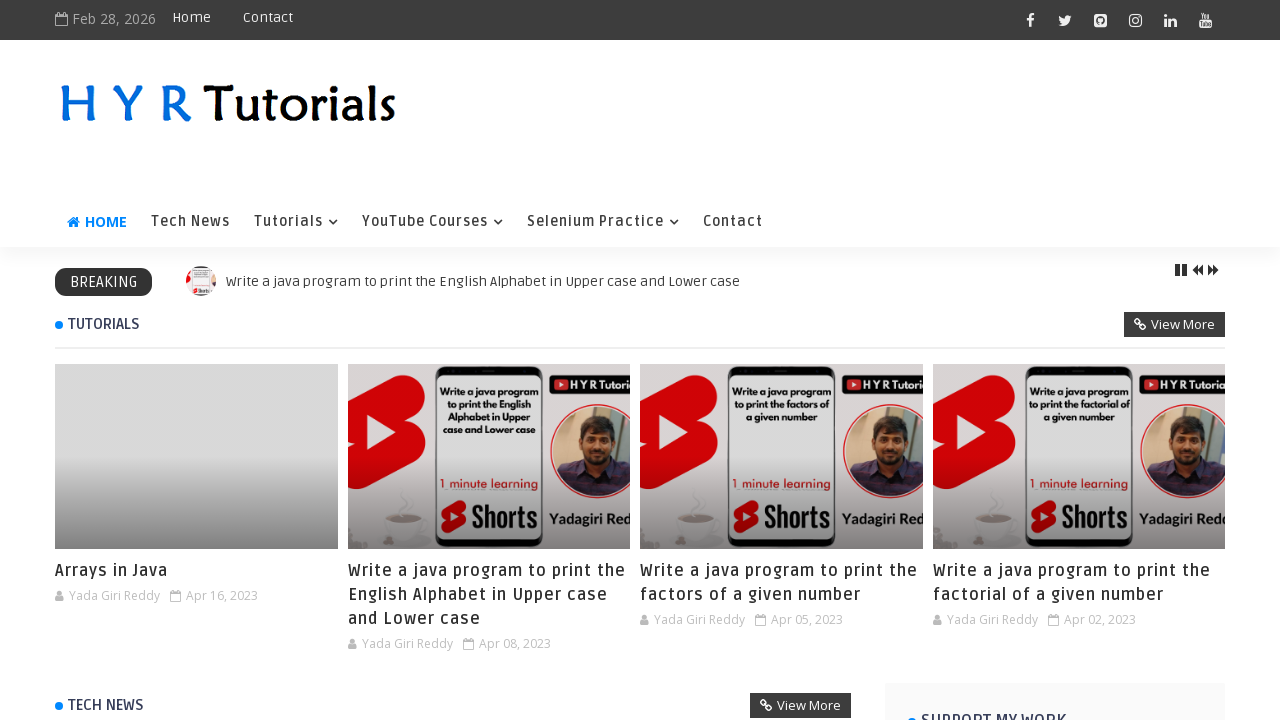

Located all link elements on the page
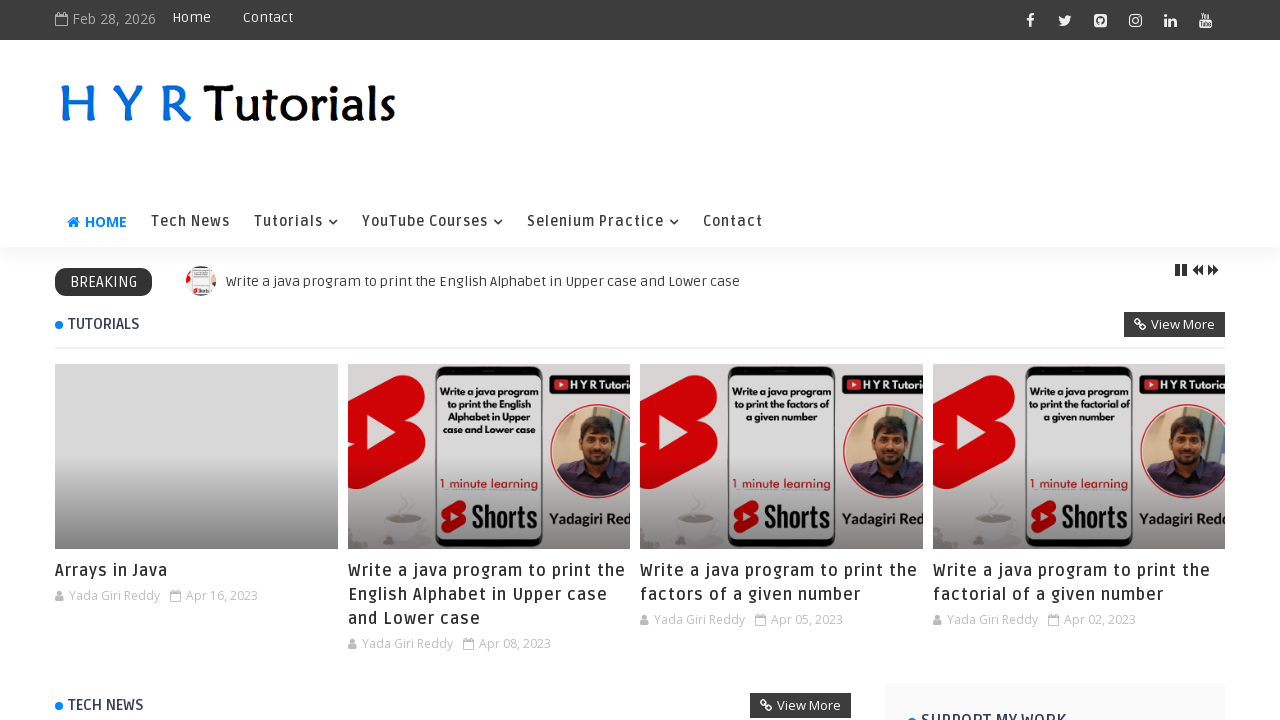

Verified that links are present on the page (assertion passed)
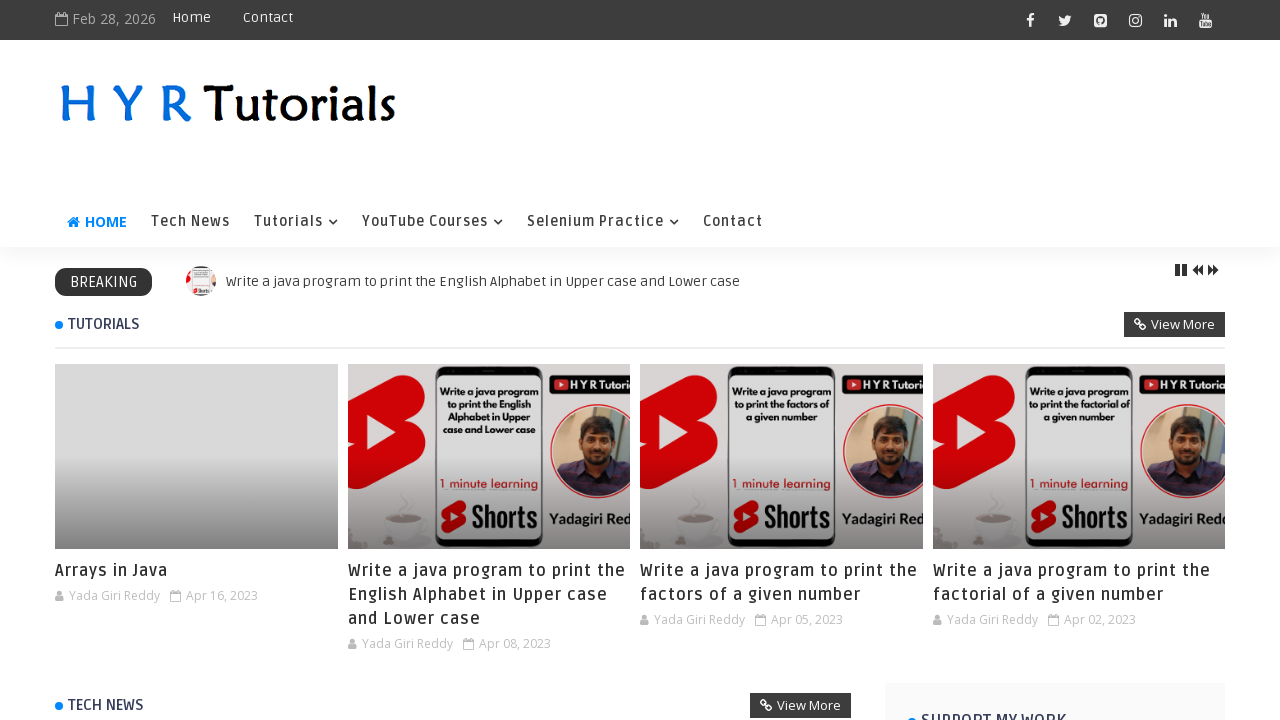

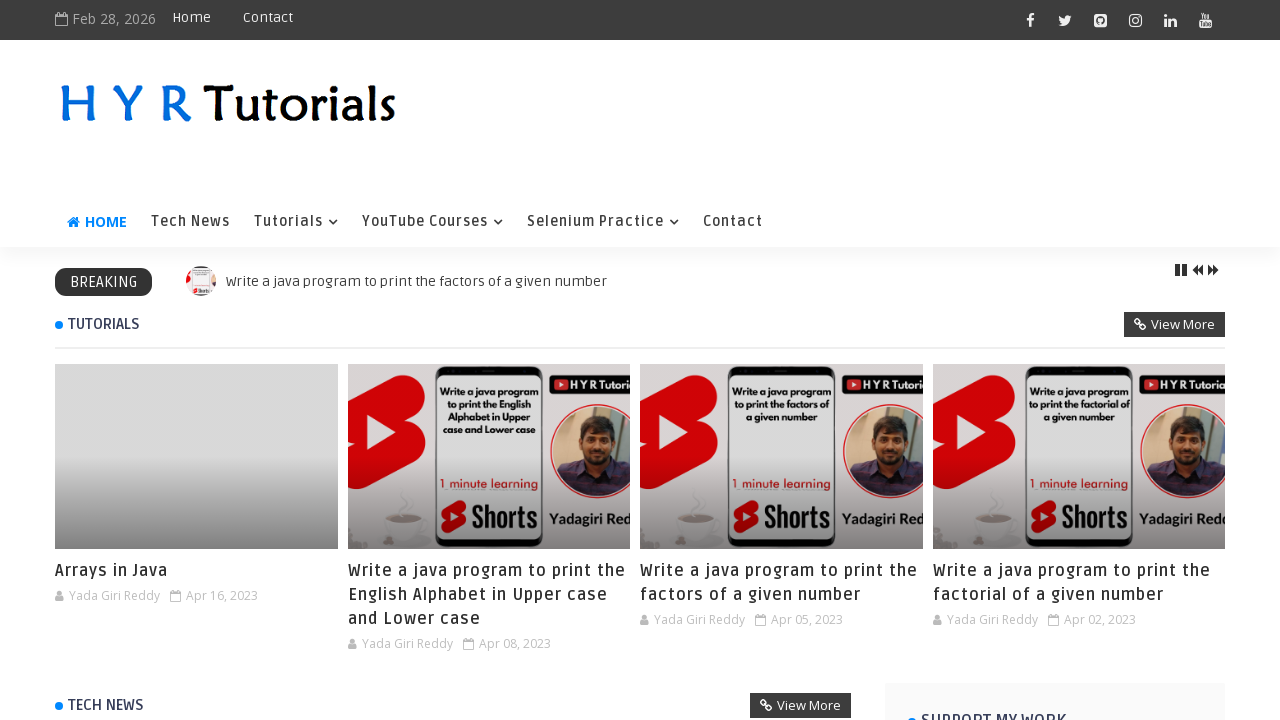